Tests a Selenium practice site by navigating to the page and entering text "Hello 123" into a text input field.

Starting URL: https://chandanachaitanya.github.io/selenium-practice-site/

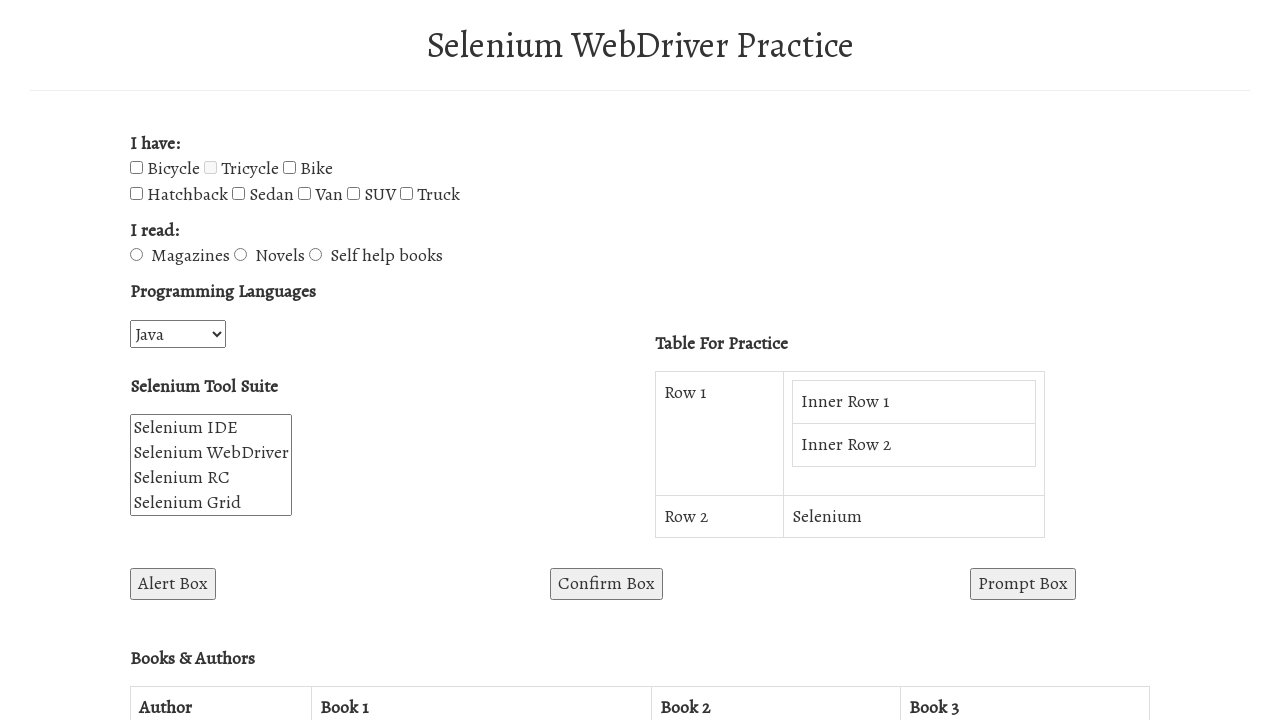

Navigated to Selenium practice site
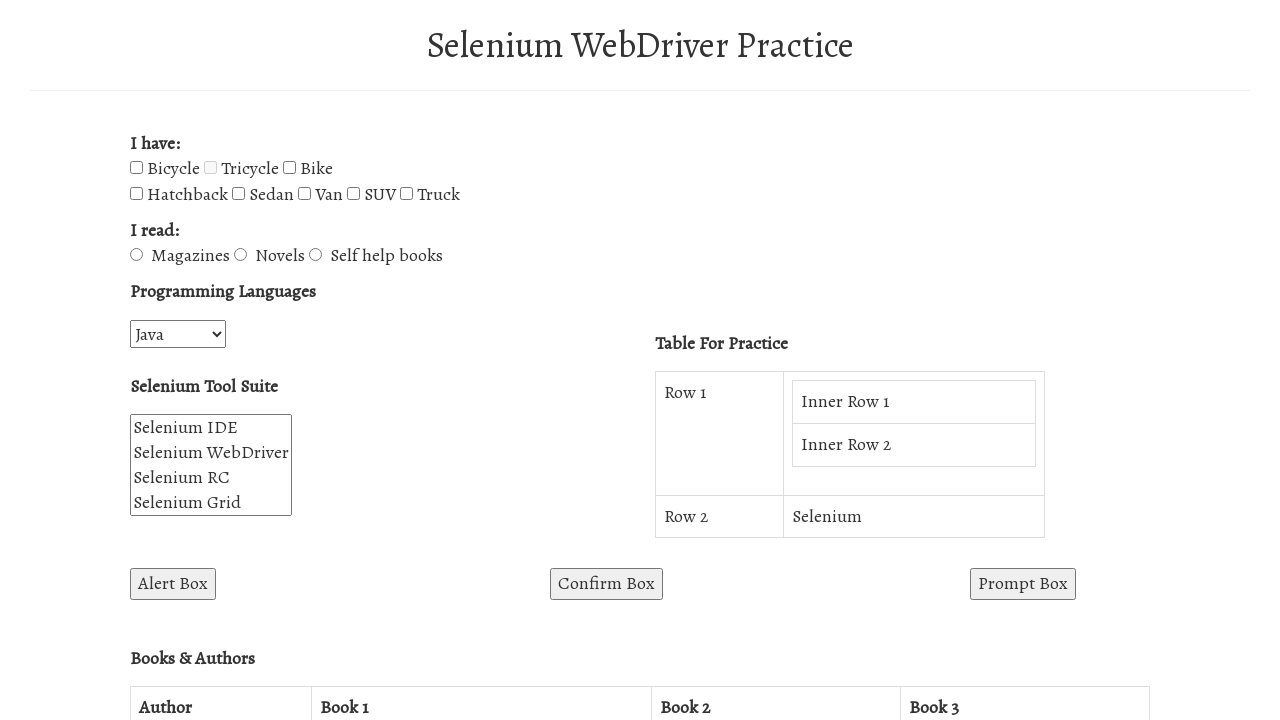

Filled text input field with 'Hello 123' on #enterText
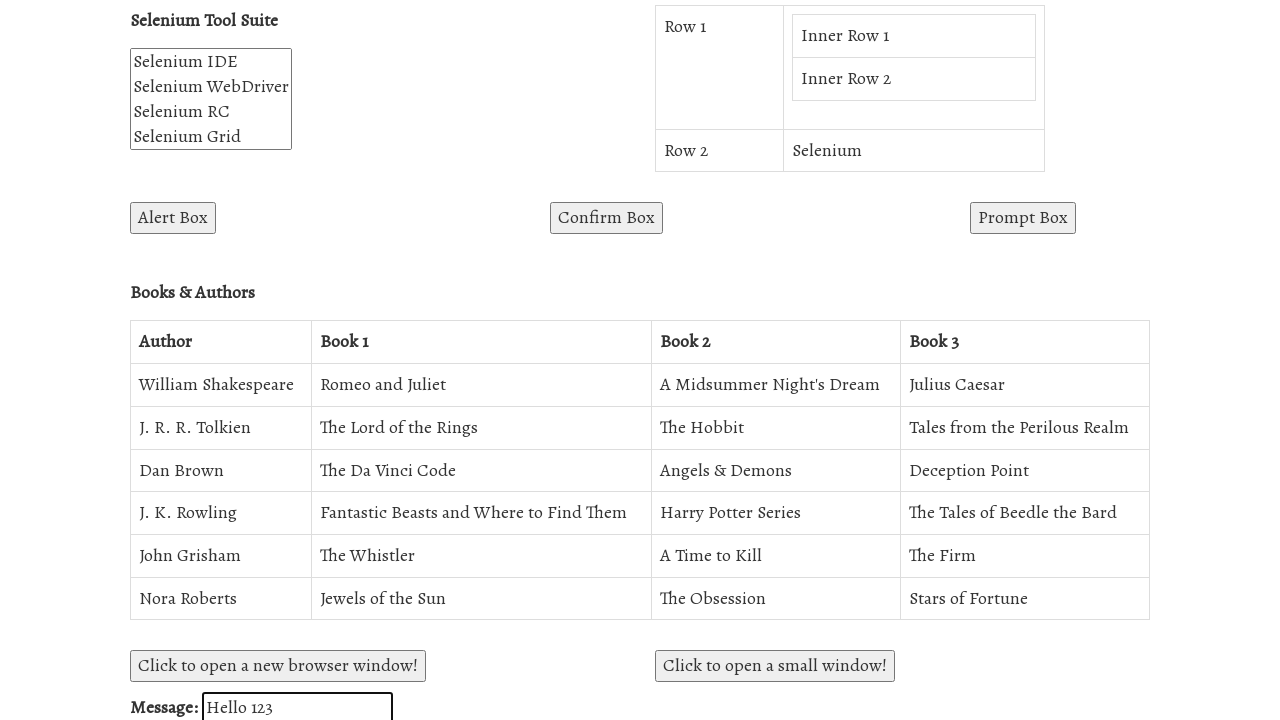

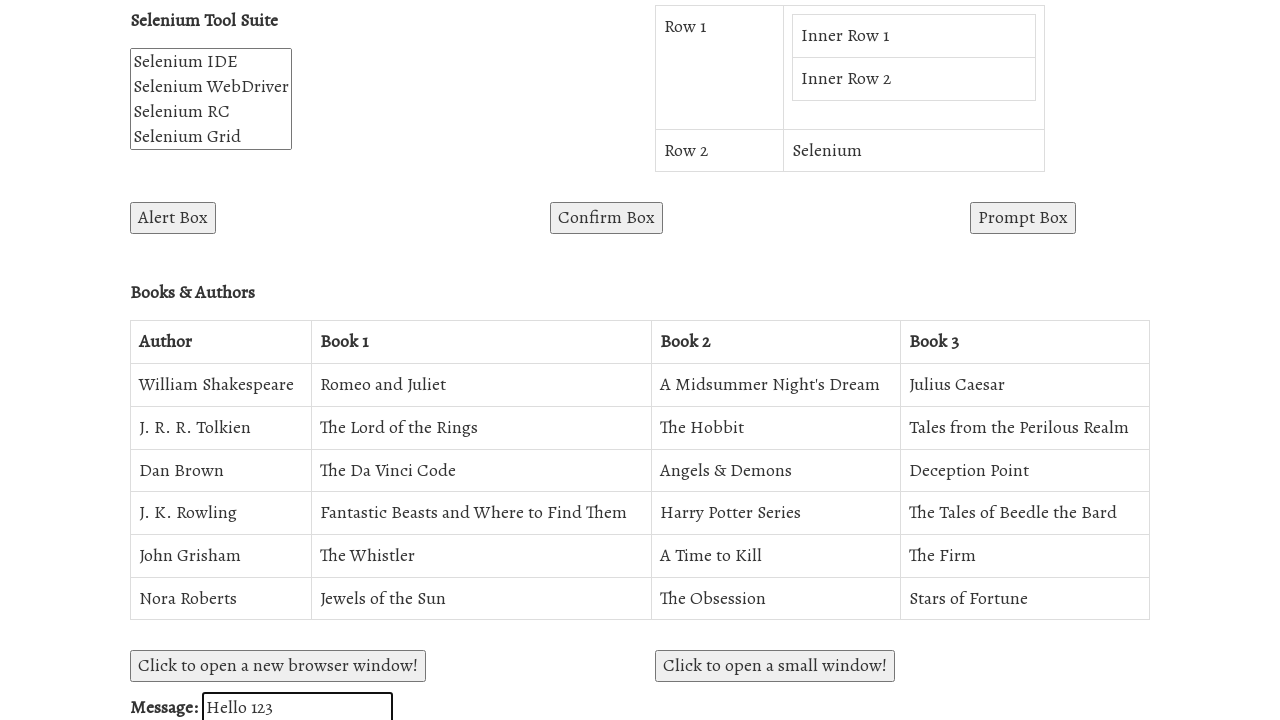